Tests navigation from main page to articles section by clicking the Articles button and verifying at least 5 article previews are displayed

Starting URL: https://wearecommunity.io/

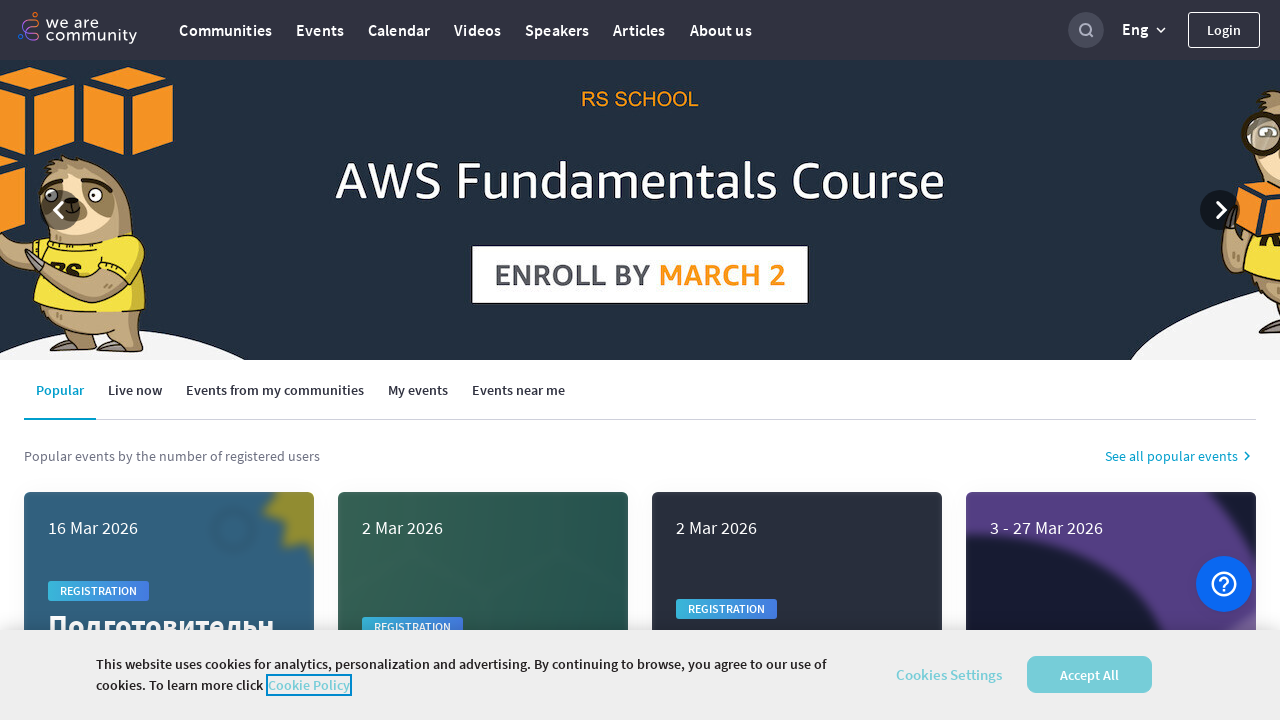

Clicked Articles button to navigate to articles section at (639, 30) on text=Articles
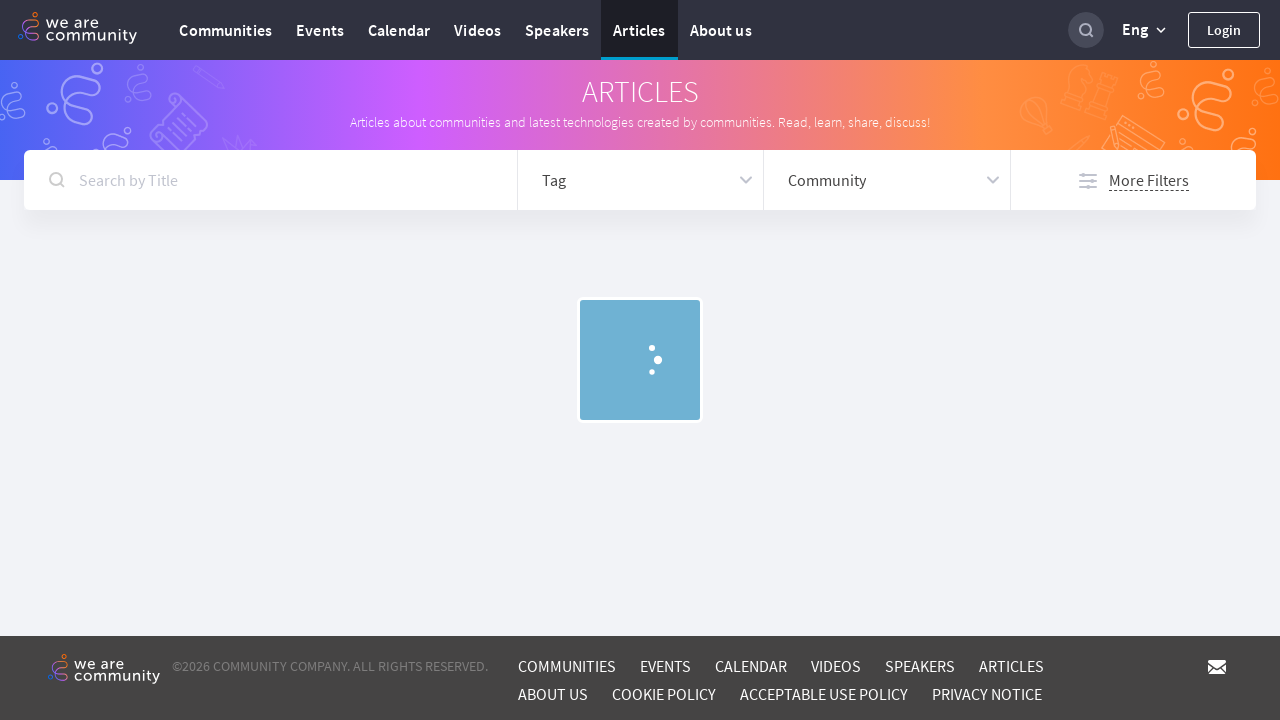

Articles loaded - evnt-card-wrapper elements are visible
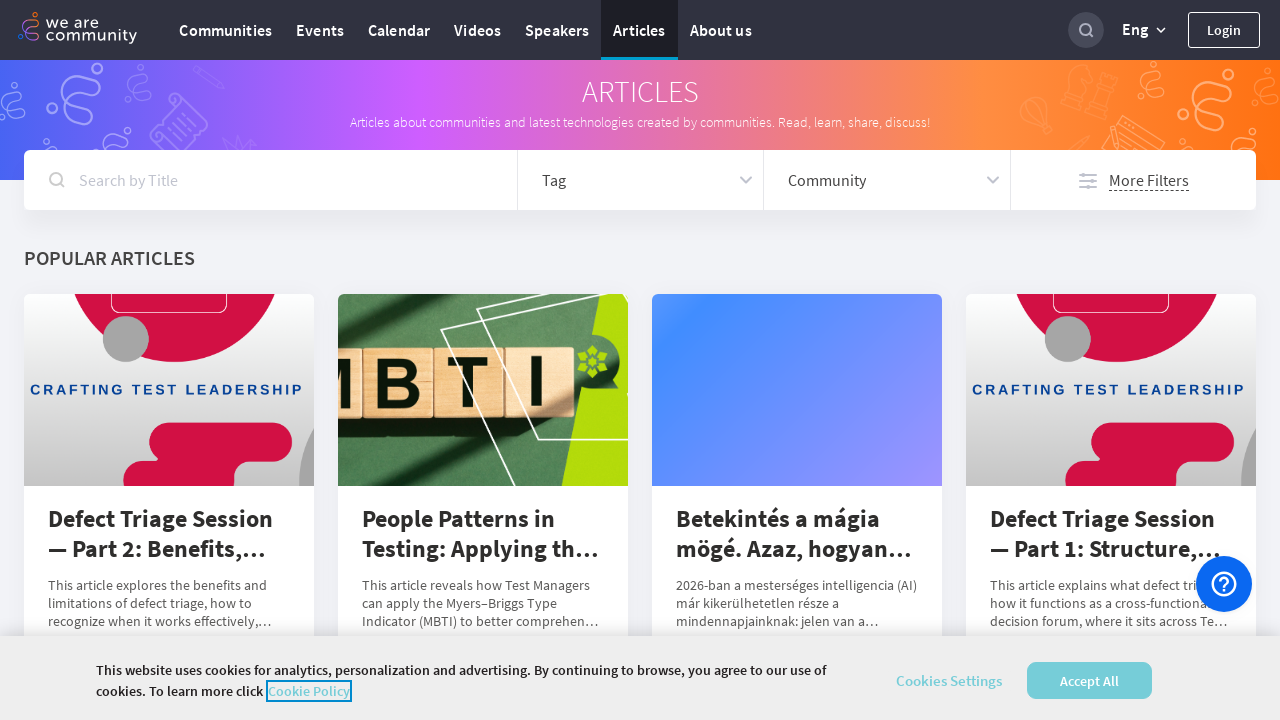

Located all article preview elements
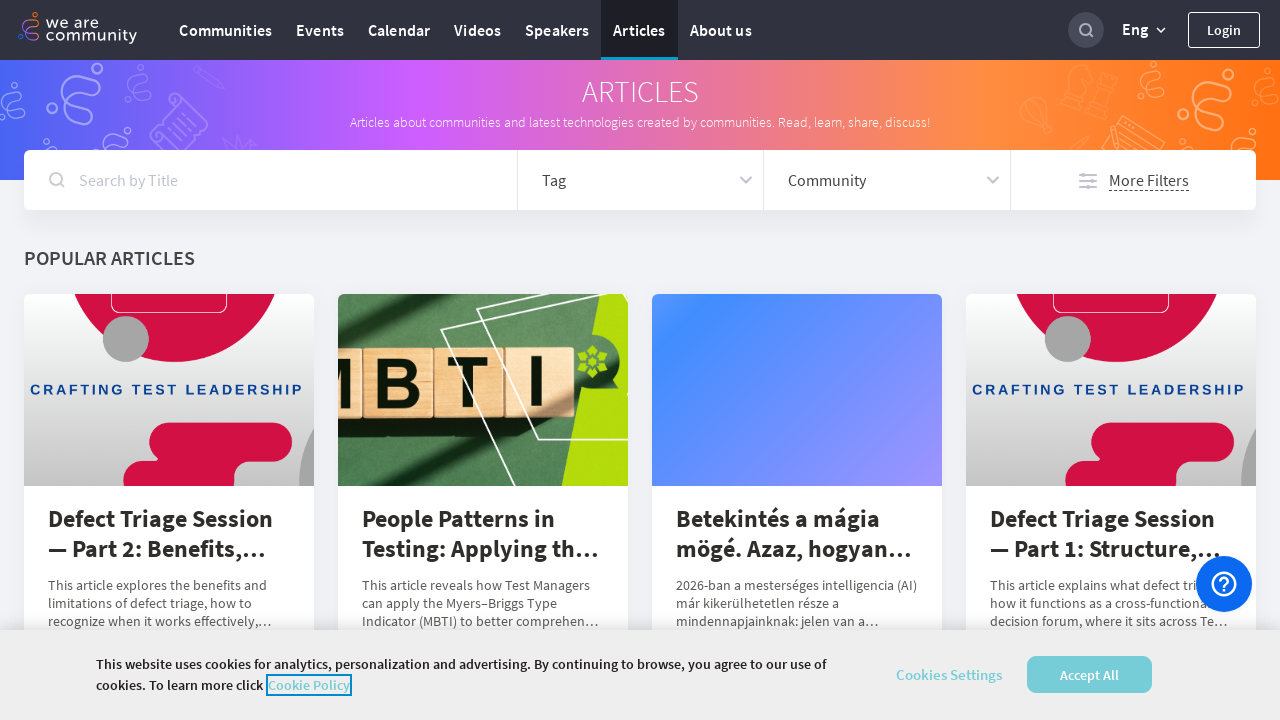

Verified at least 5 article previews are displayed - found 11 articles
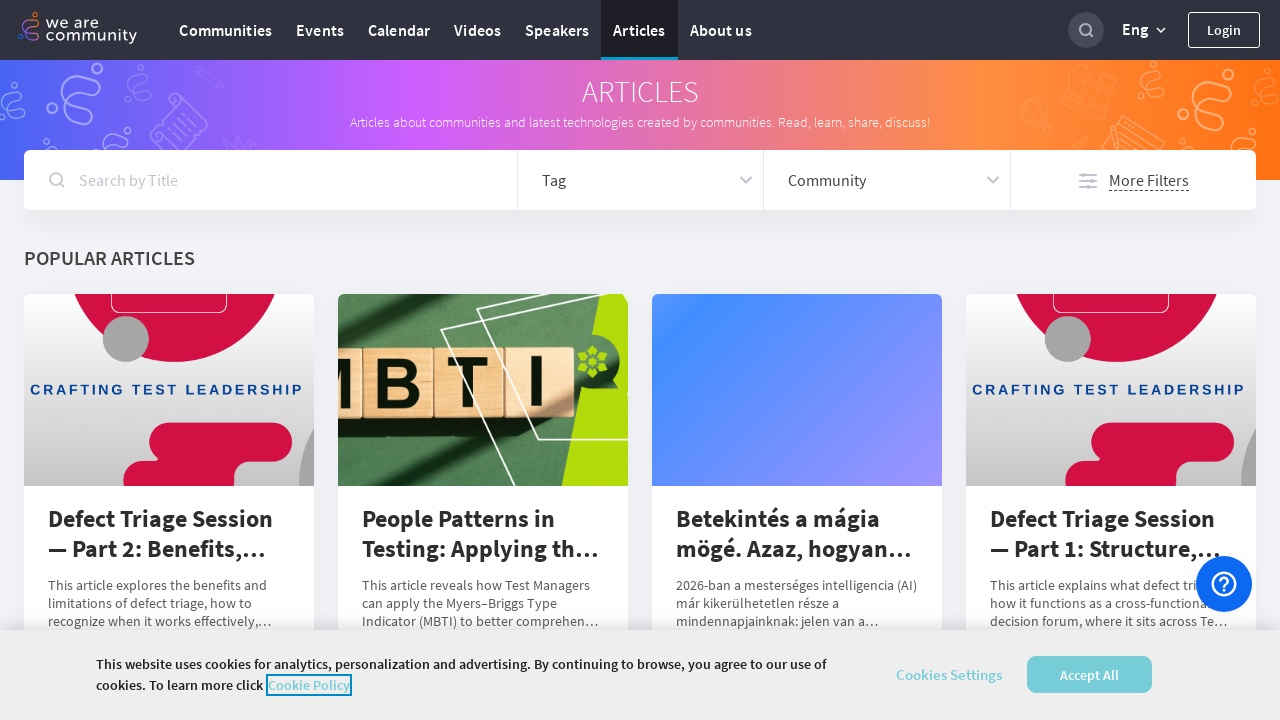

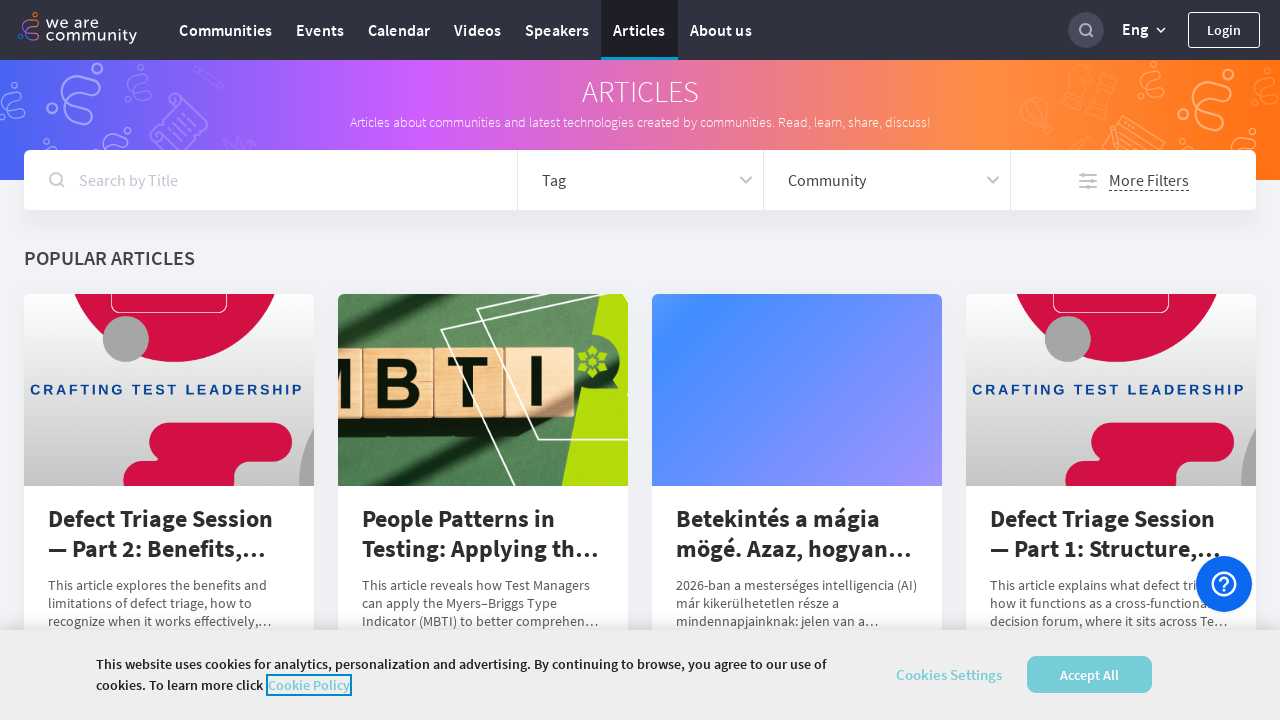